Tests web table functionality by adding a new record, editing an existing record, and deleting a record from the table

Starting URL: https://demoqa.com/webtables

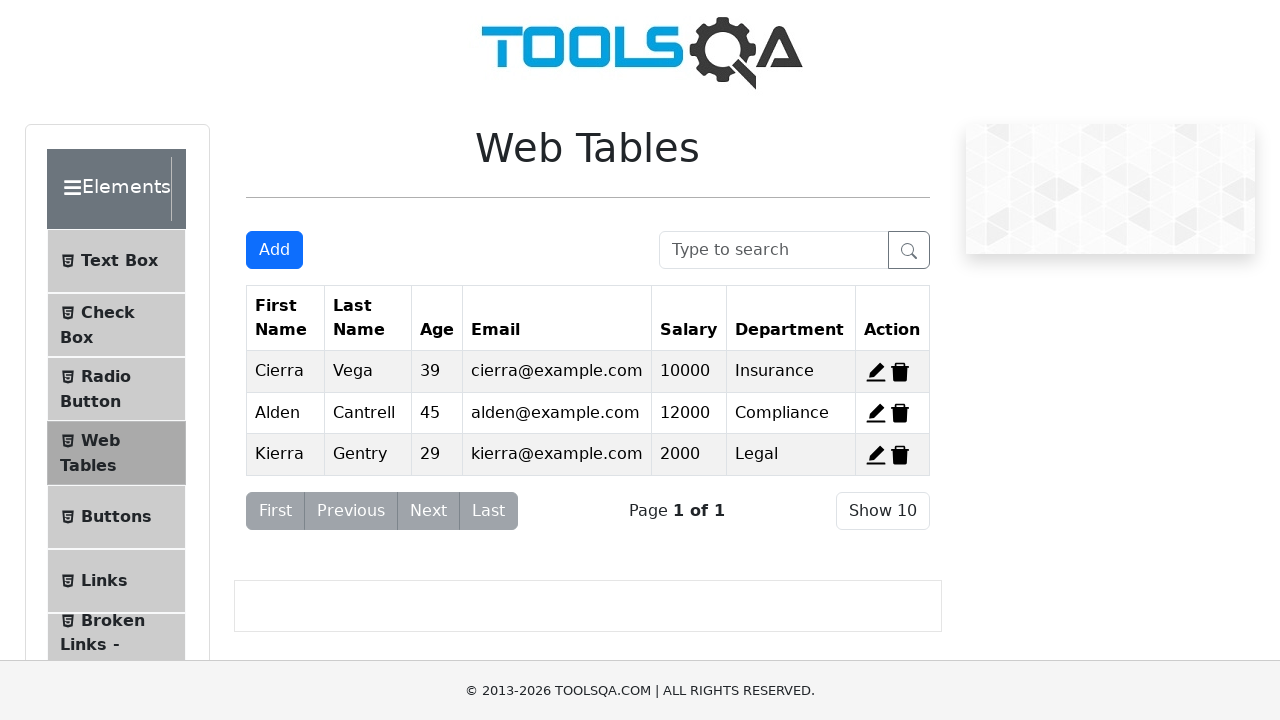

Clicked 'Add New Record' button at (274, 250) on #addNewRecordButton
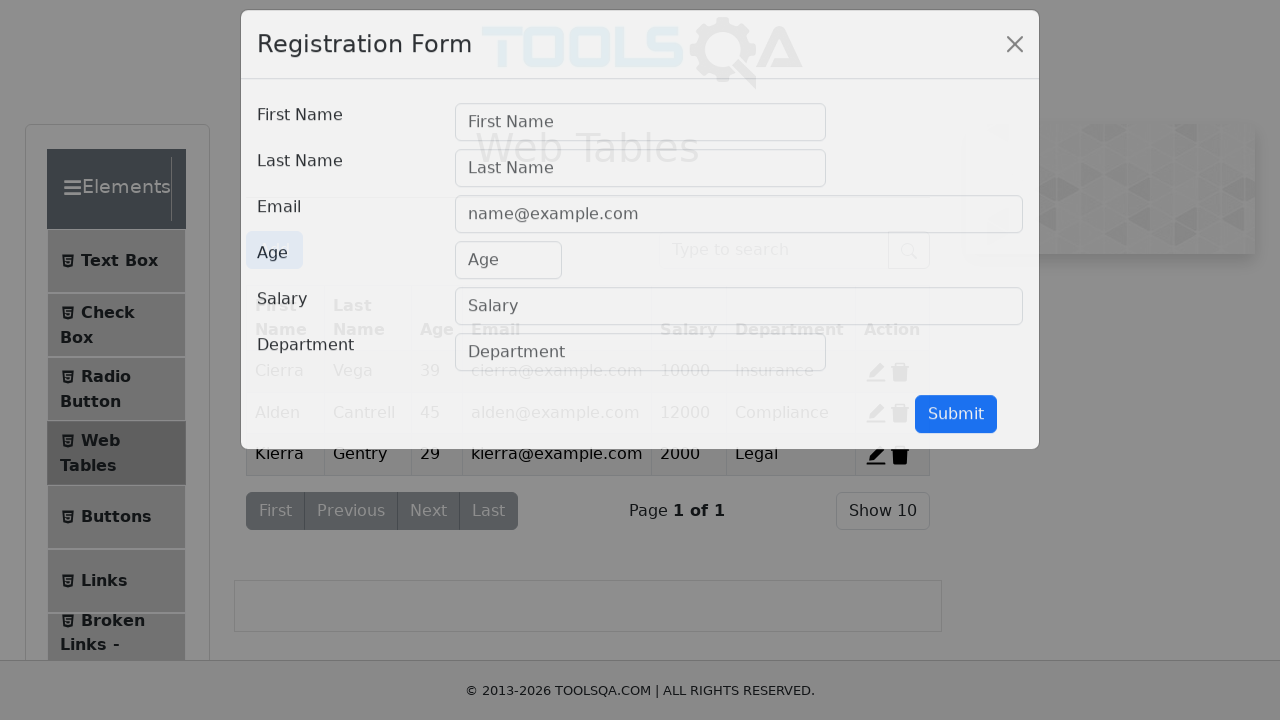

Filled first name field with 'vishwajith' on #firstName
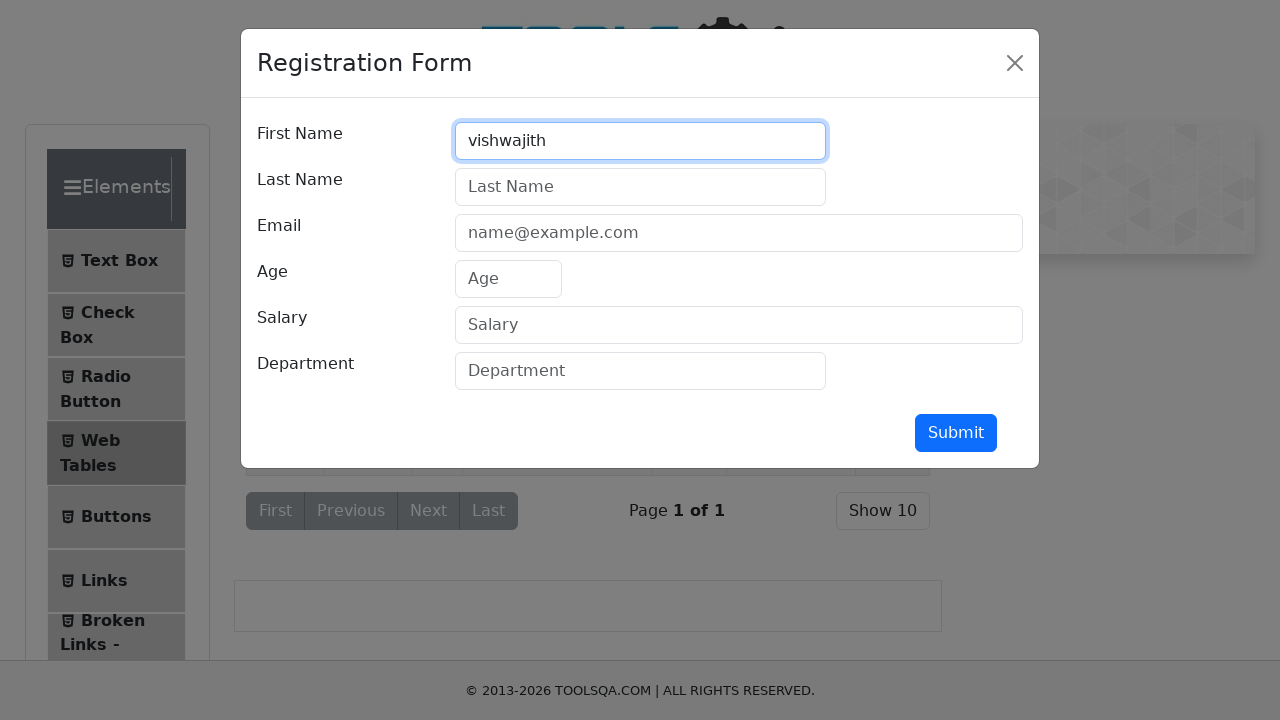

Filled last name field with 'rajula' on #lastName
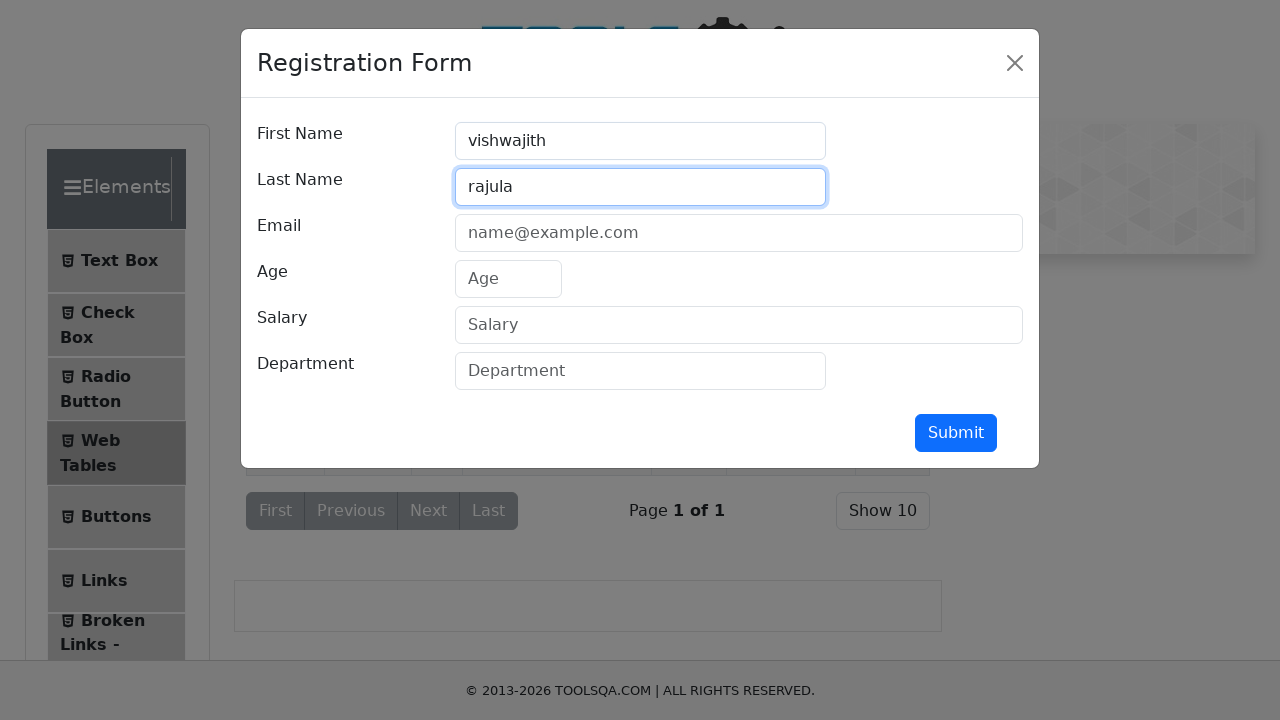

Filled email field with 'rajulavishwa01@gmail.com' on #userEmail
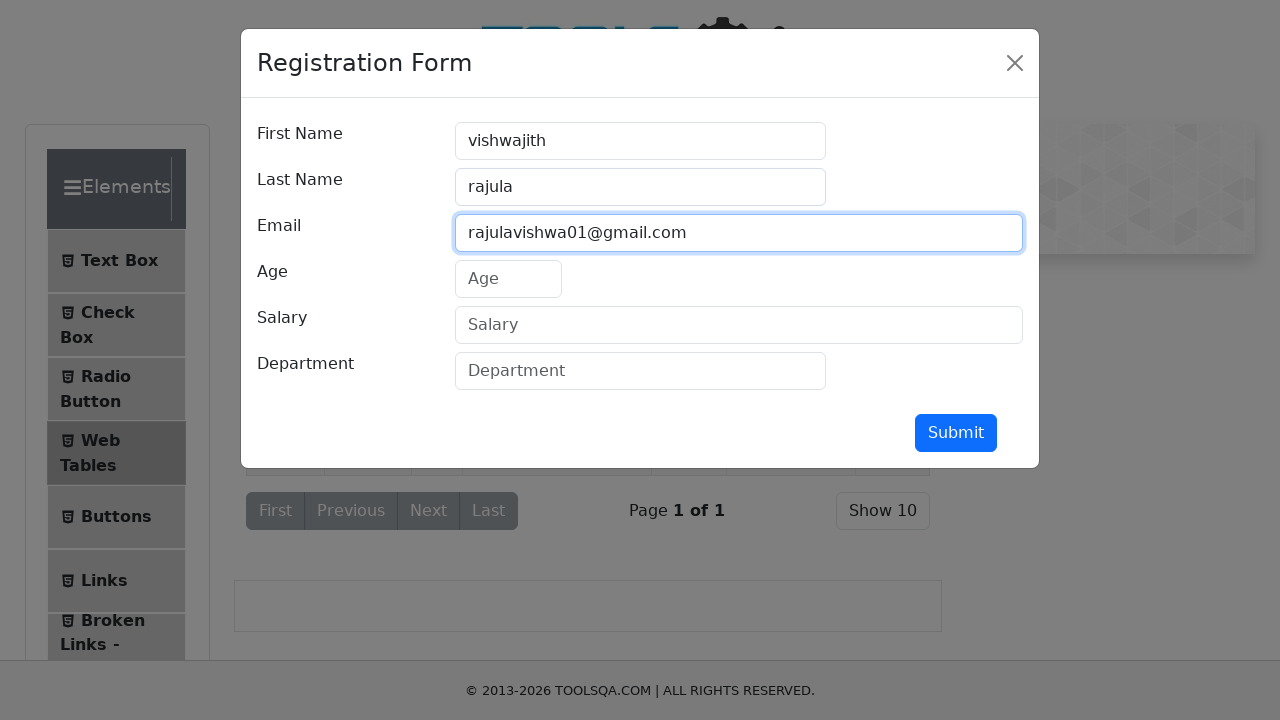

Filled age field with '25' on #age
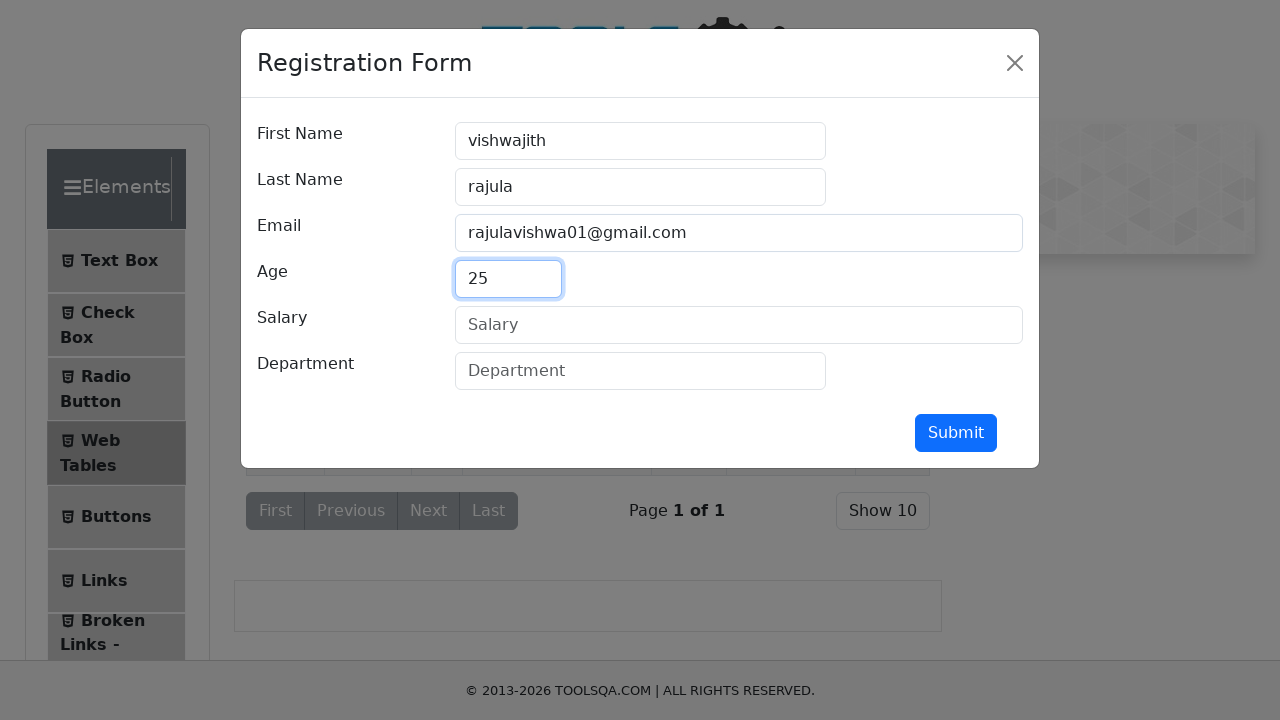

Filled salary field with '300000' on #salary
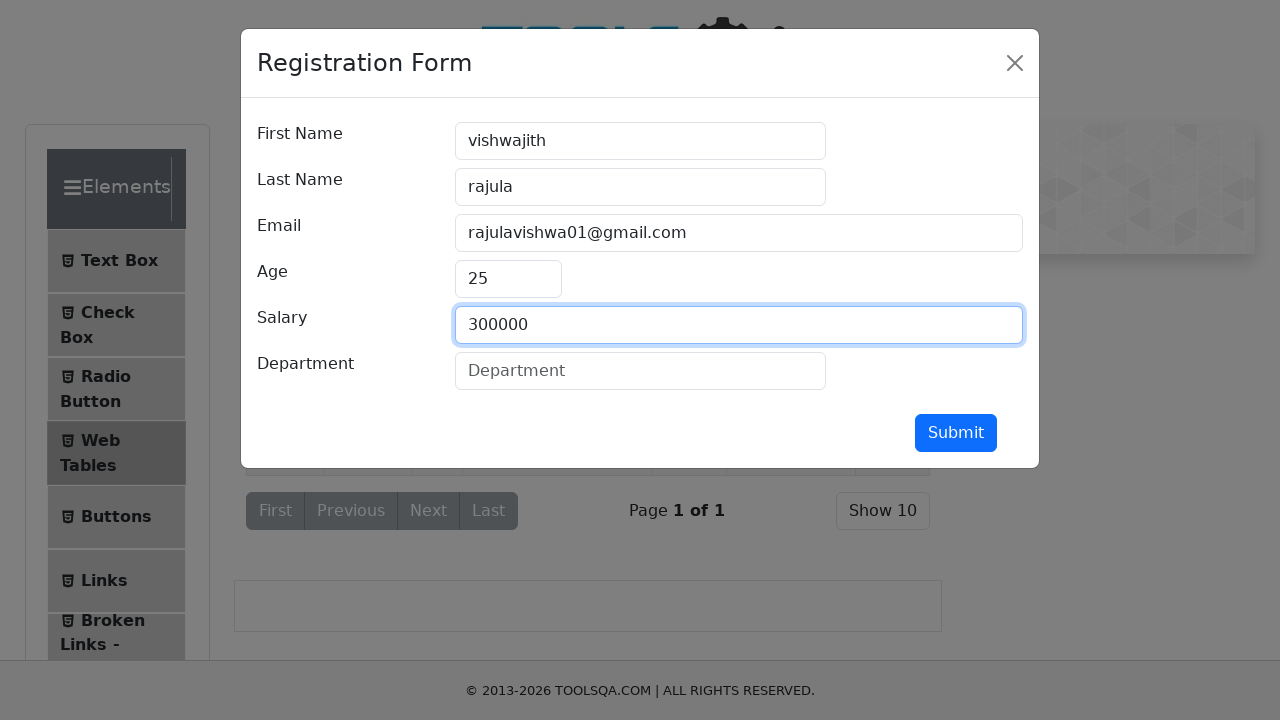

Filled department field with 'Automation Tester' on #department
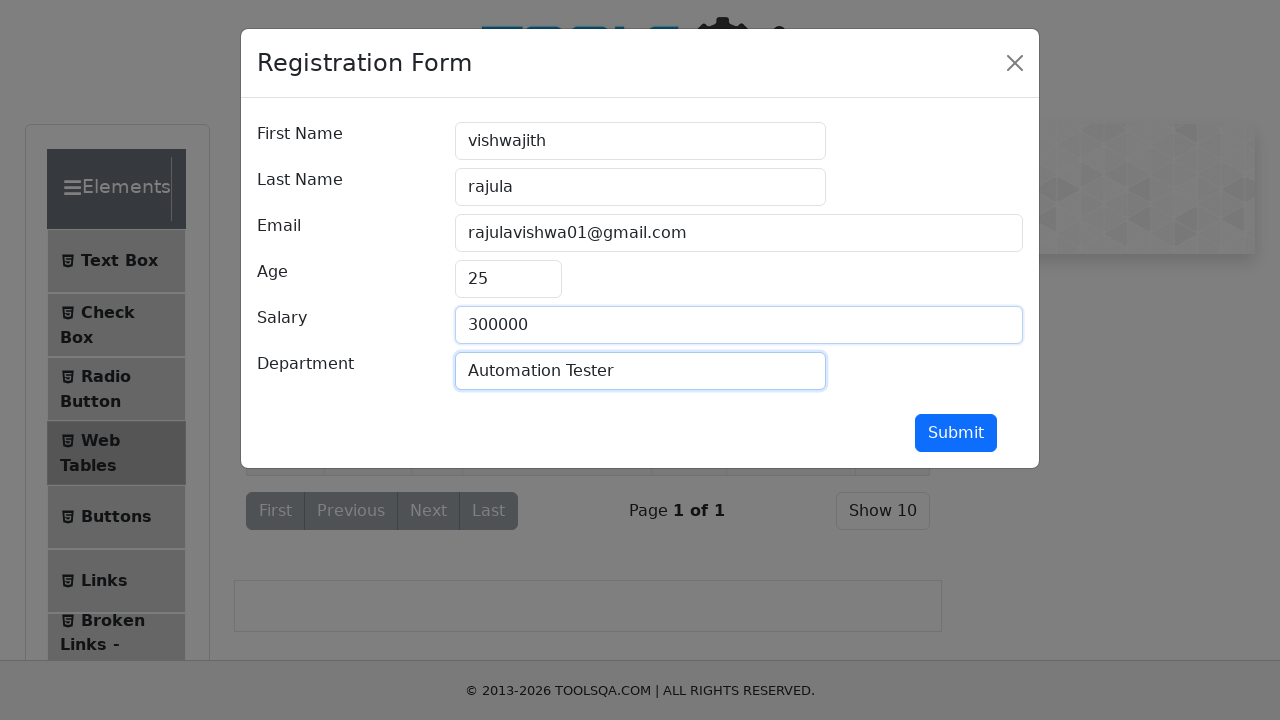

Clicked submit button to add new record at (956, 433) on #submit
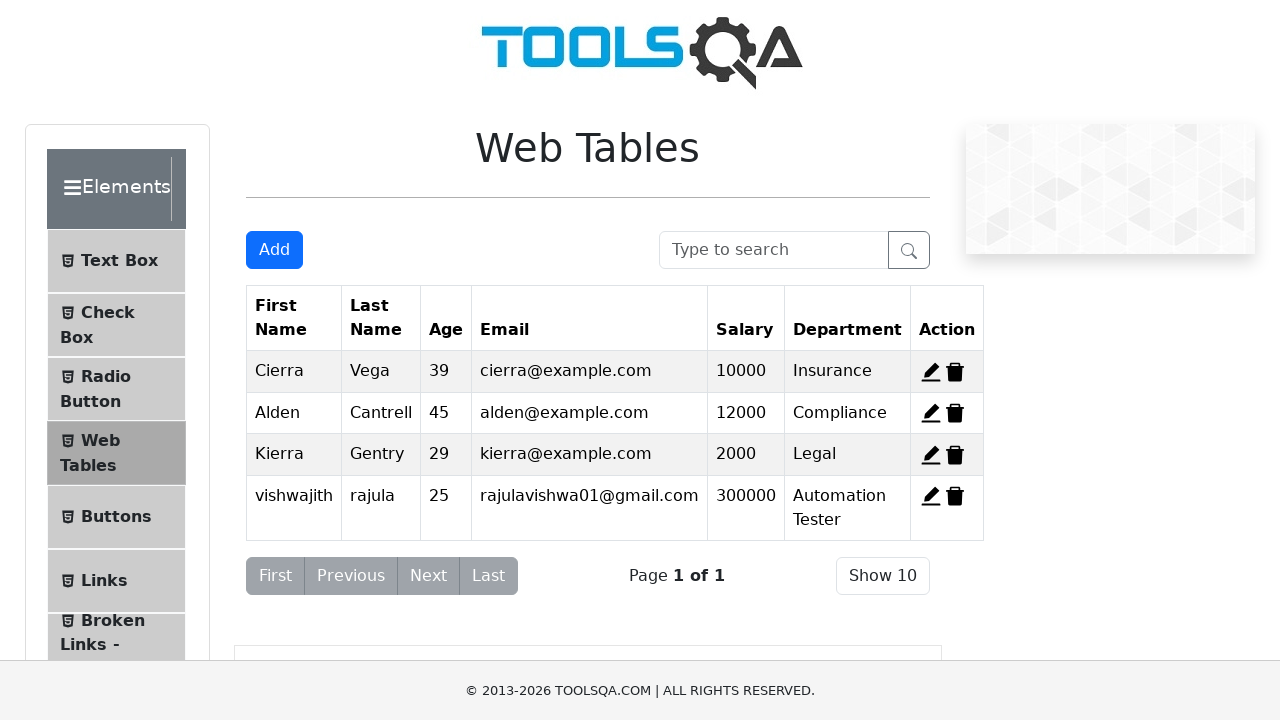

Clicked edit button for record 4 at (931, 496) on #edit-record-4
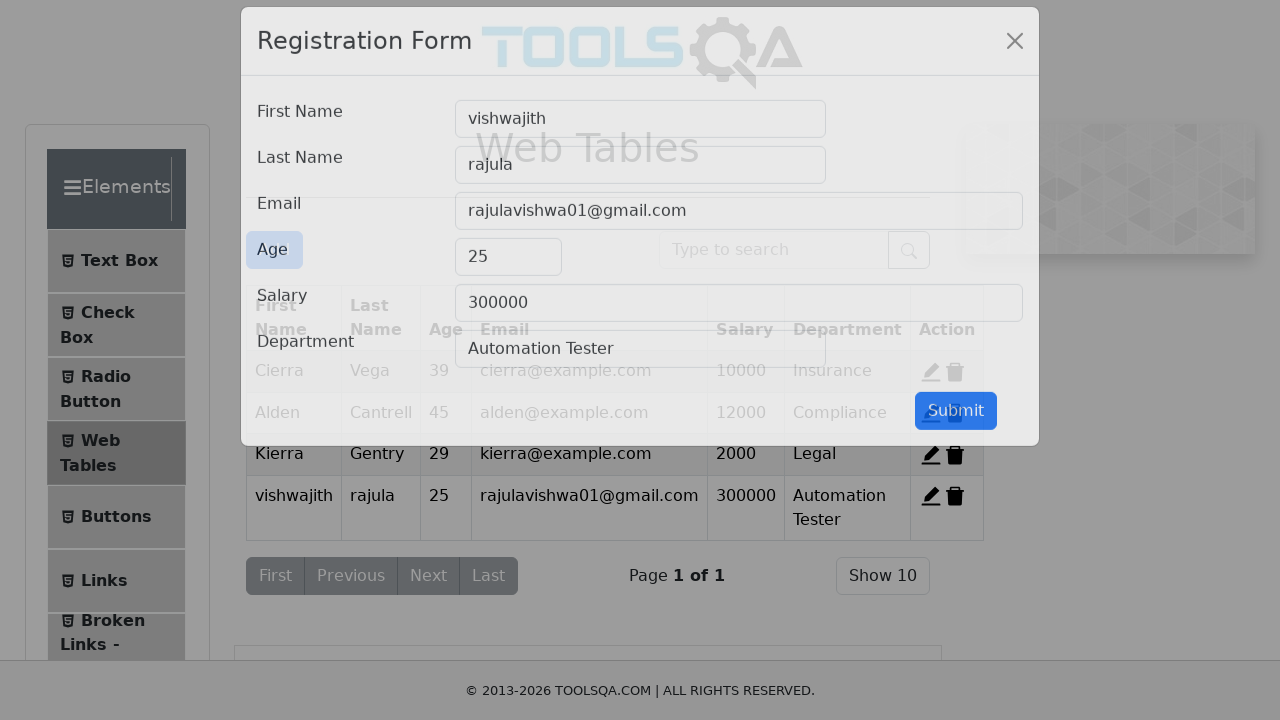

Edited first name field from 'vishwajith' to 'vish' on input[value='vishwajith']
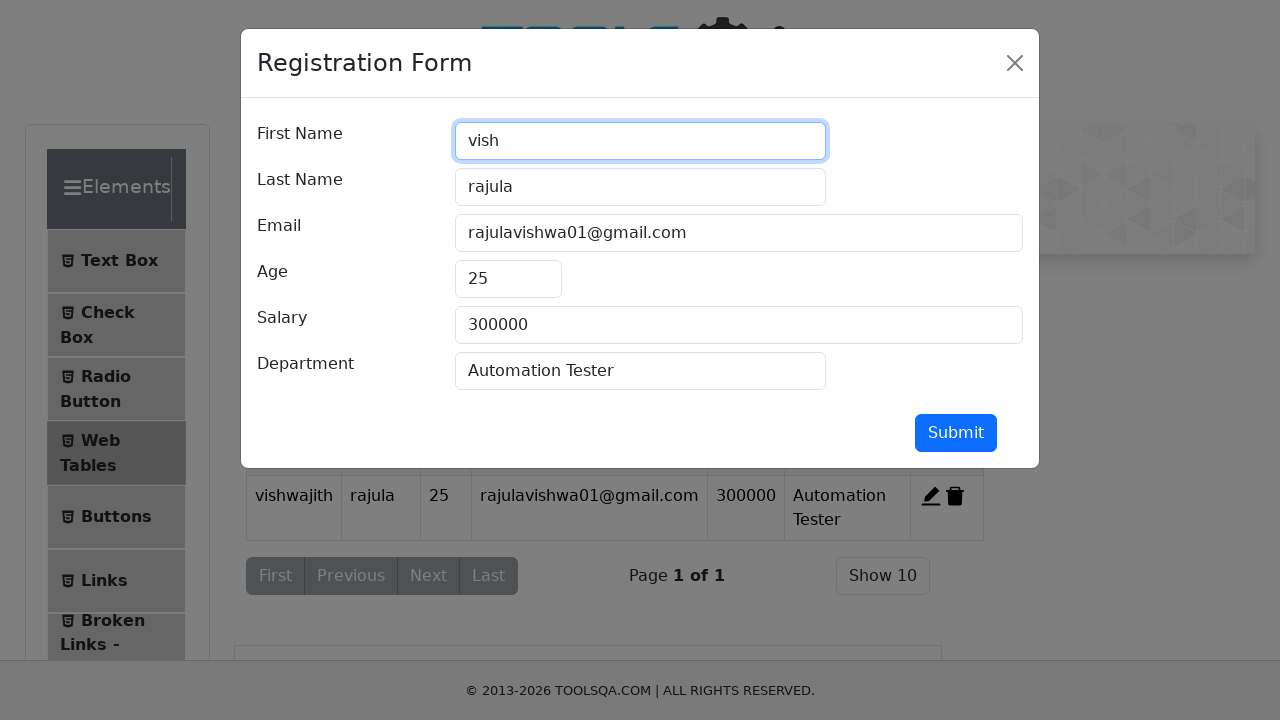

Clicked submit button to confirm edit at (956, 433) on #submit
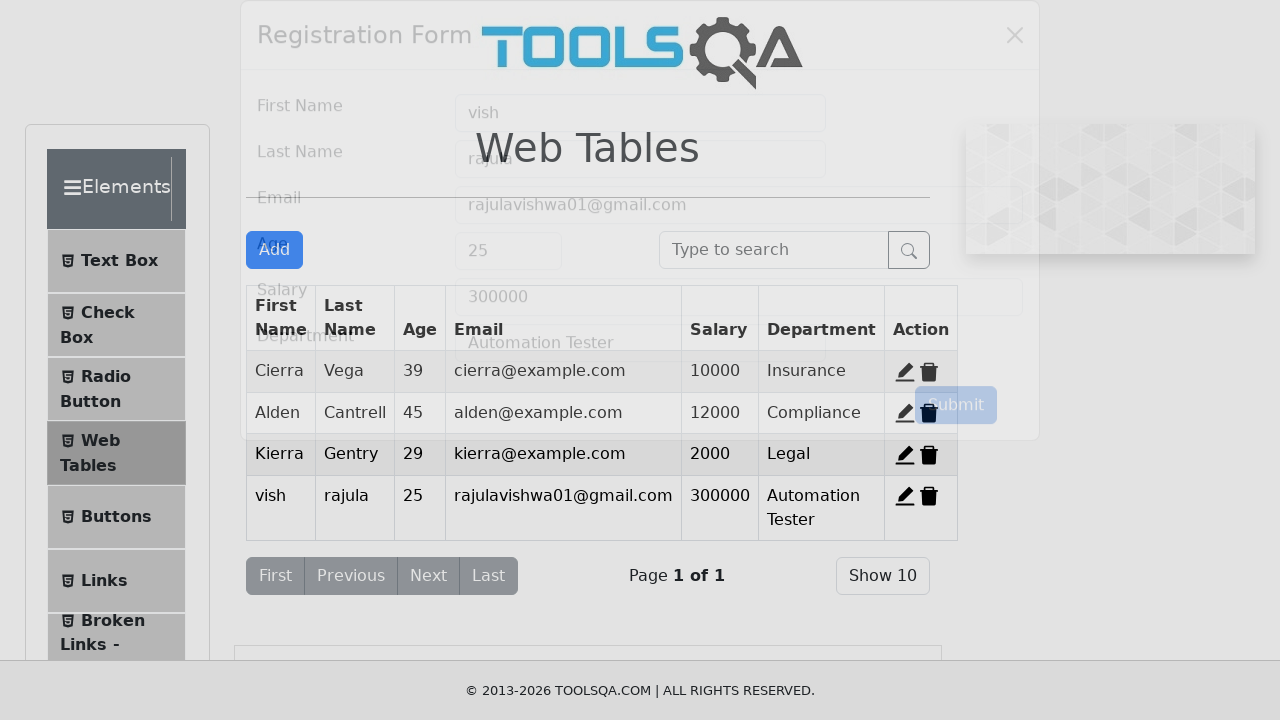

Clicked delete button for record 3 at (929, 454) on #delete-record-3
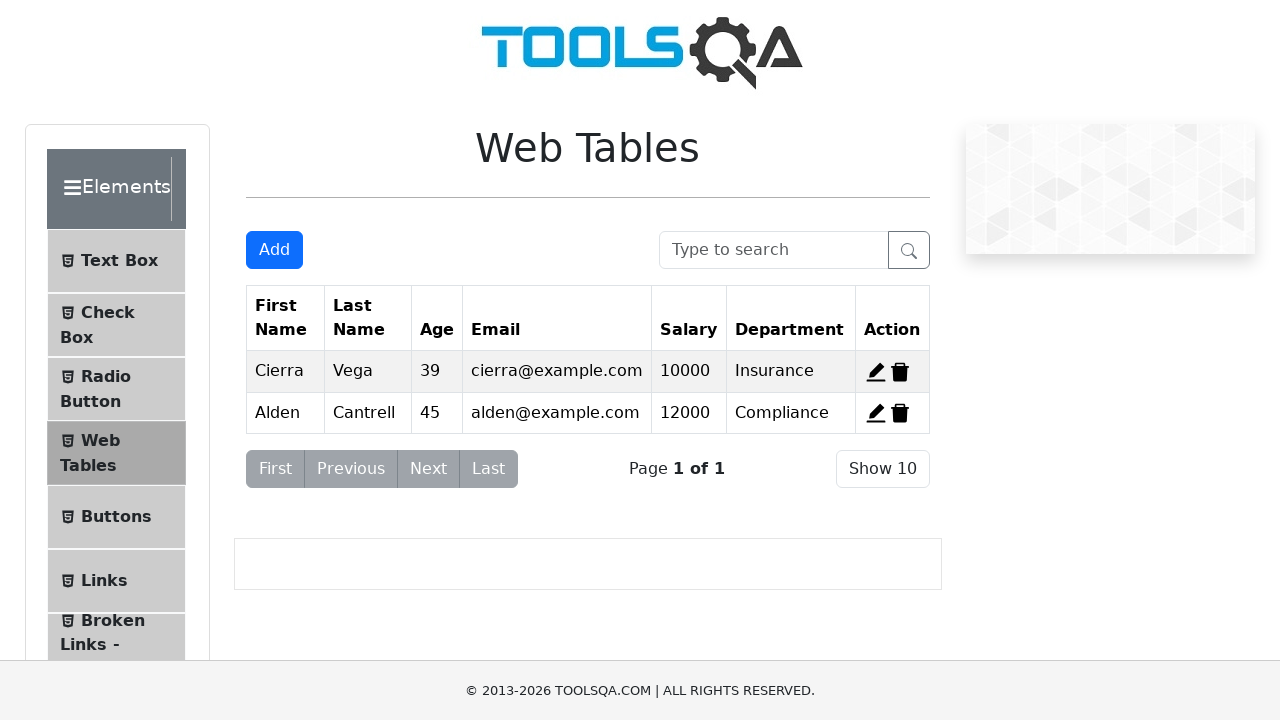

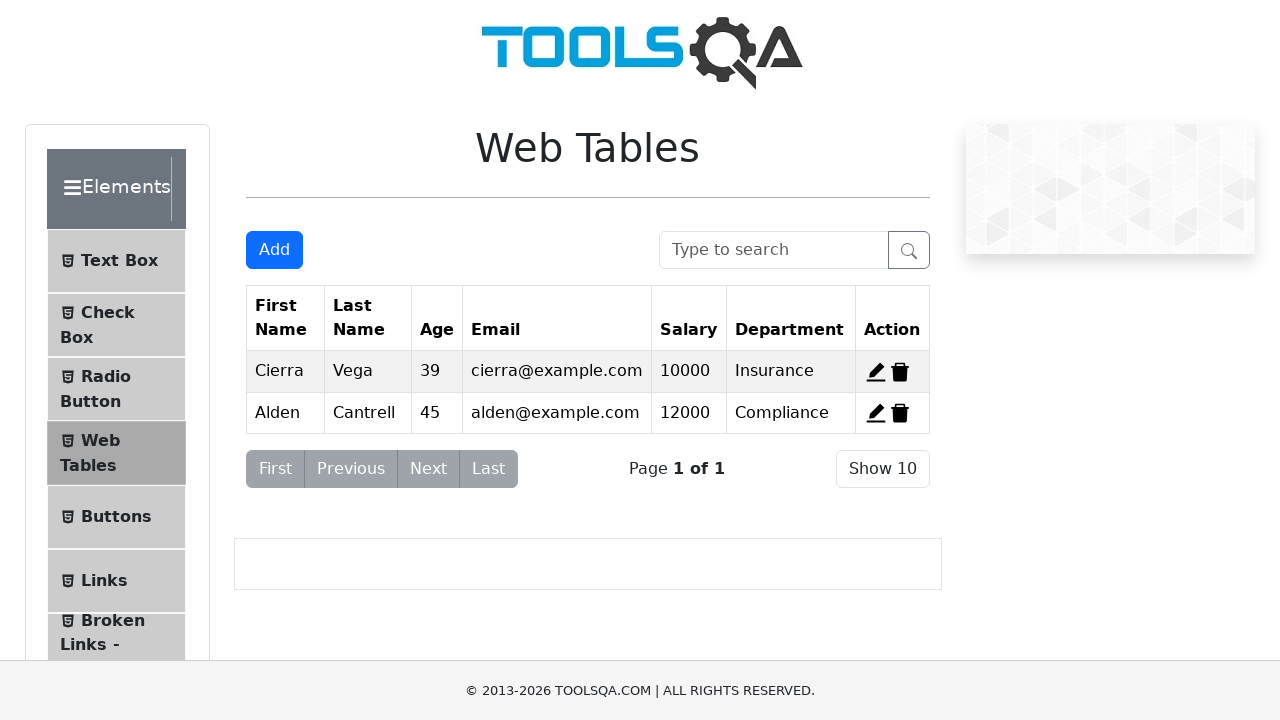